Fills out the text box form on DemoQA with full name, email, current address, and permanent address, then submits the form

Starting URL: https://demoqa.com/text-box

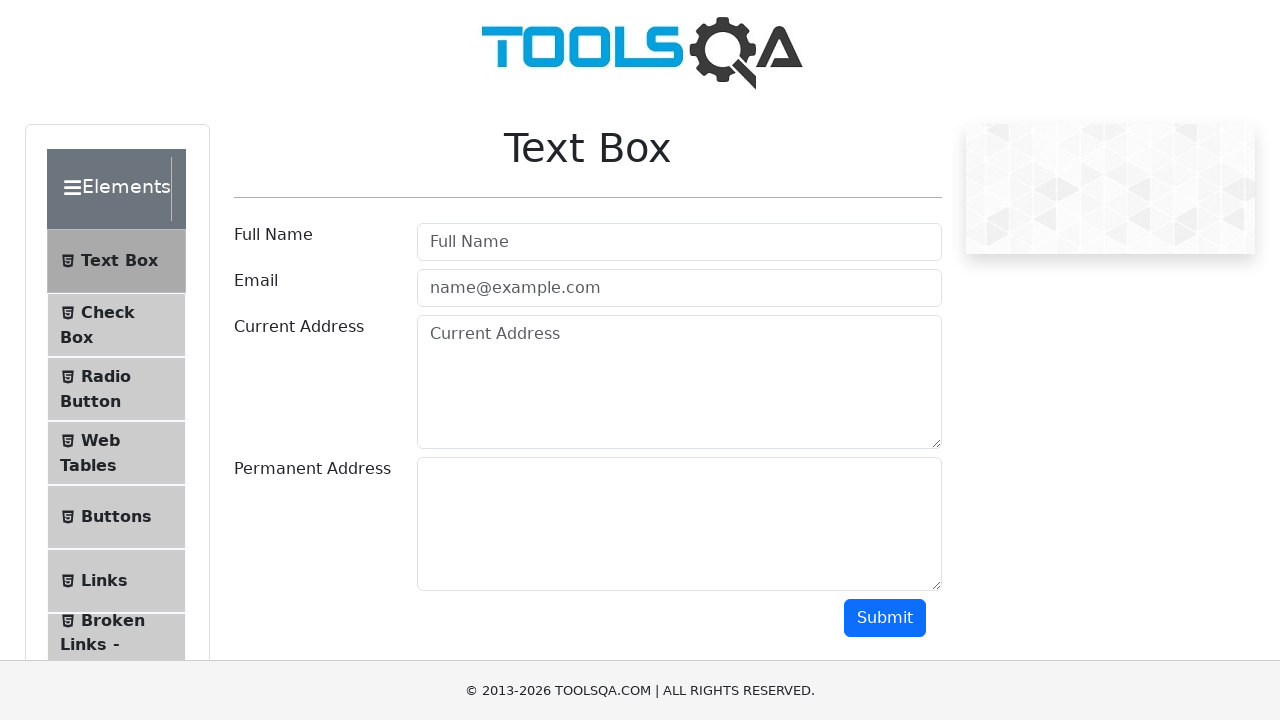

Filled full name field with 'John Smith' on input#userName
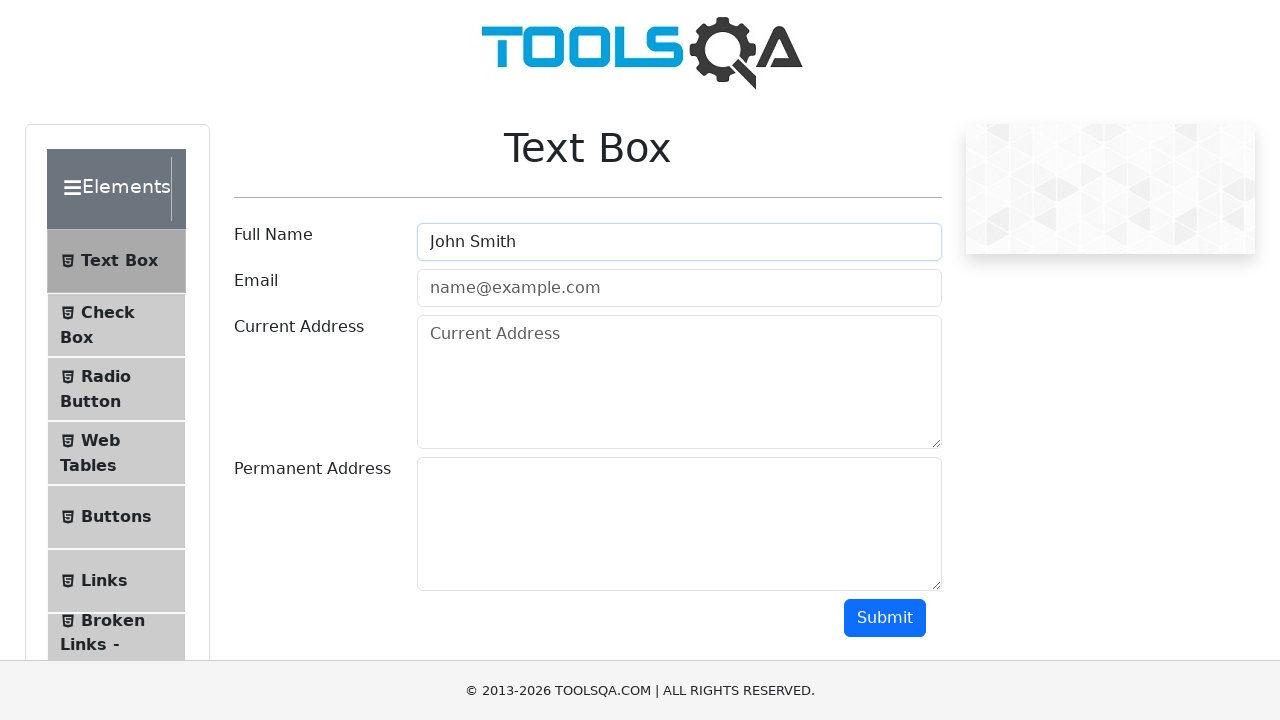

Filled email field with 'john.smith@gmail.com' on input#userEmail
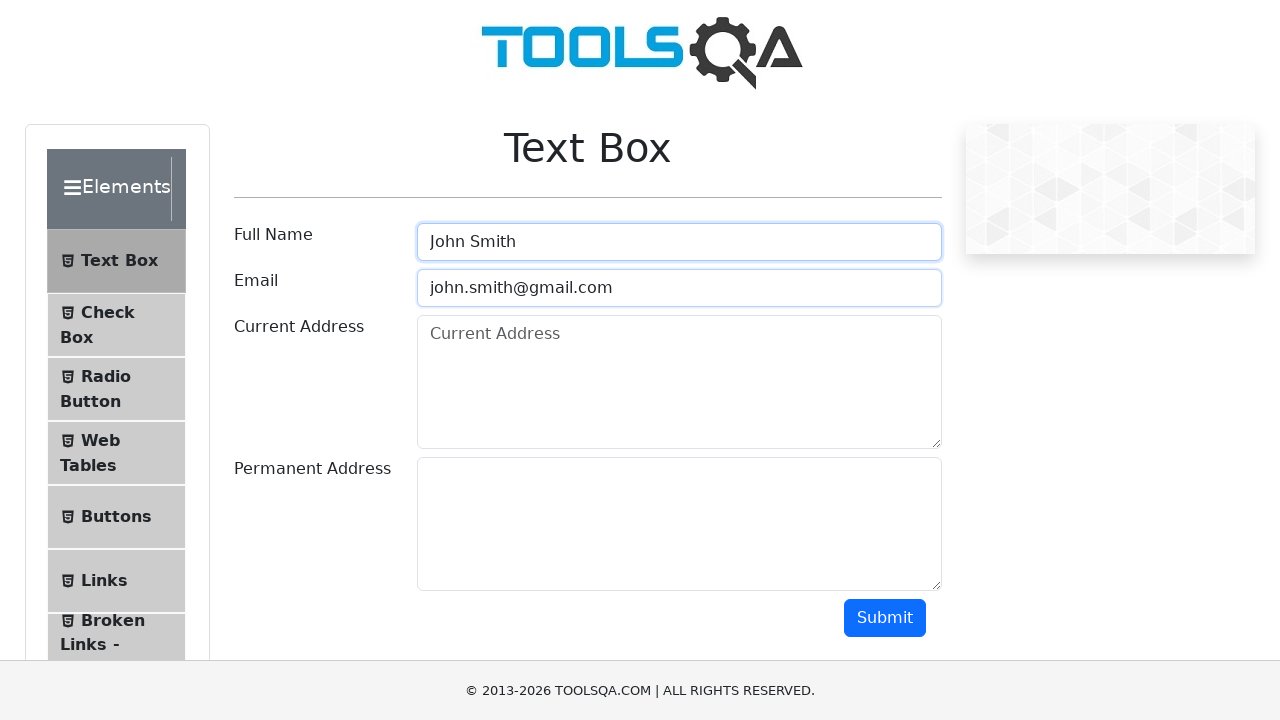

Filled current address field with '5th Ave, New York' on textarea#currentAddress
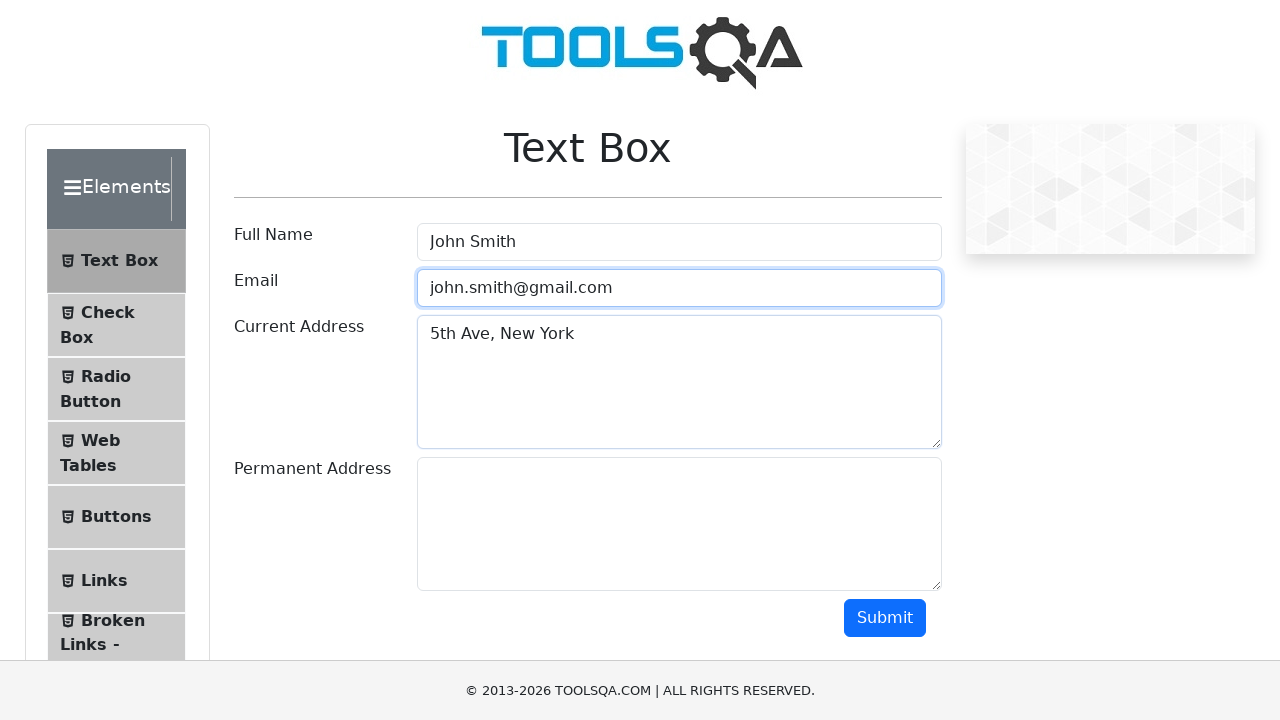

Filled permanent address field with '5th Ave, New York' on textarea#permanentAddress
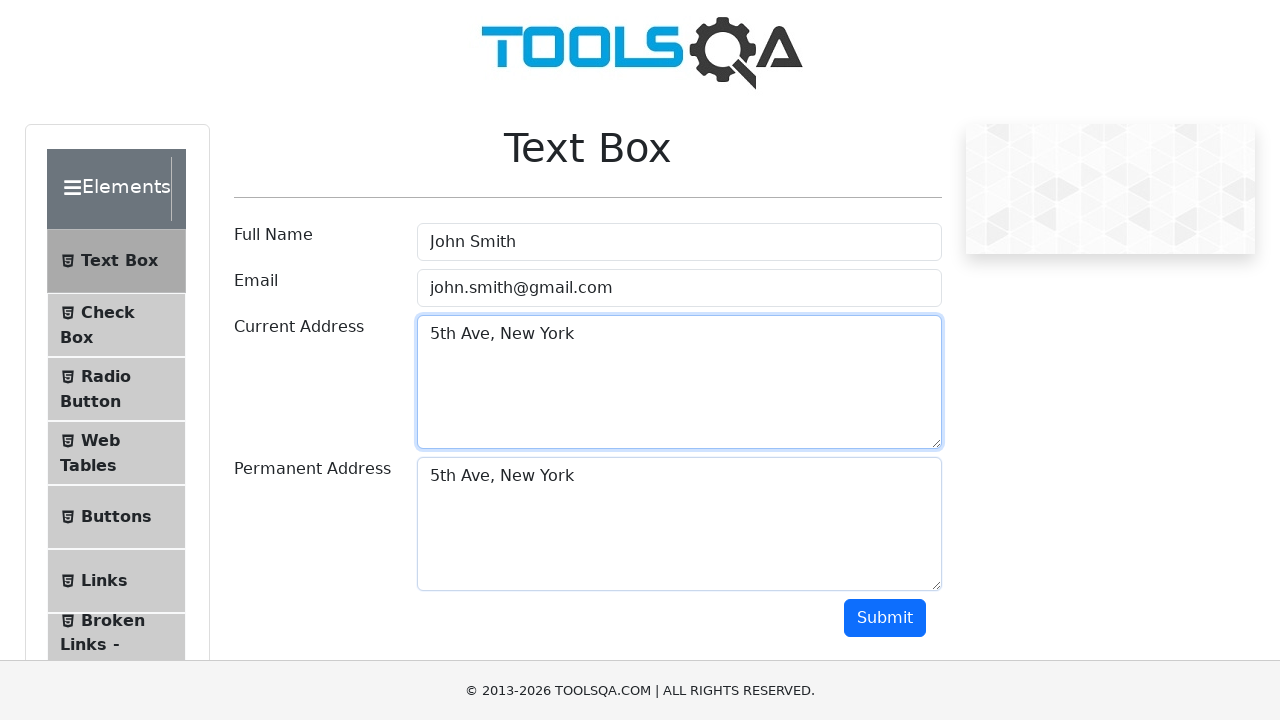

Scrolled down to reveal submit button
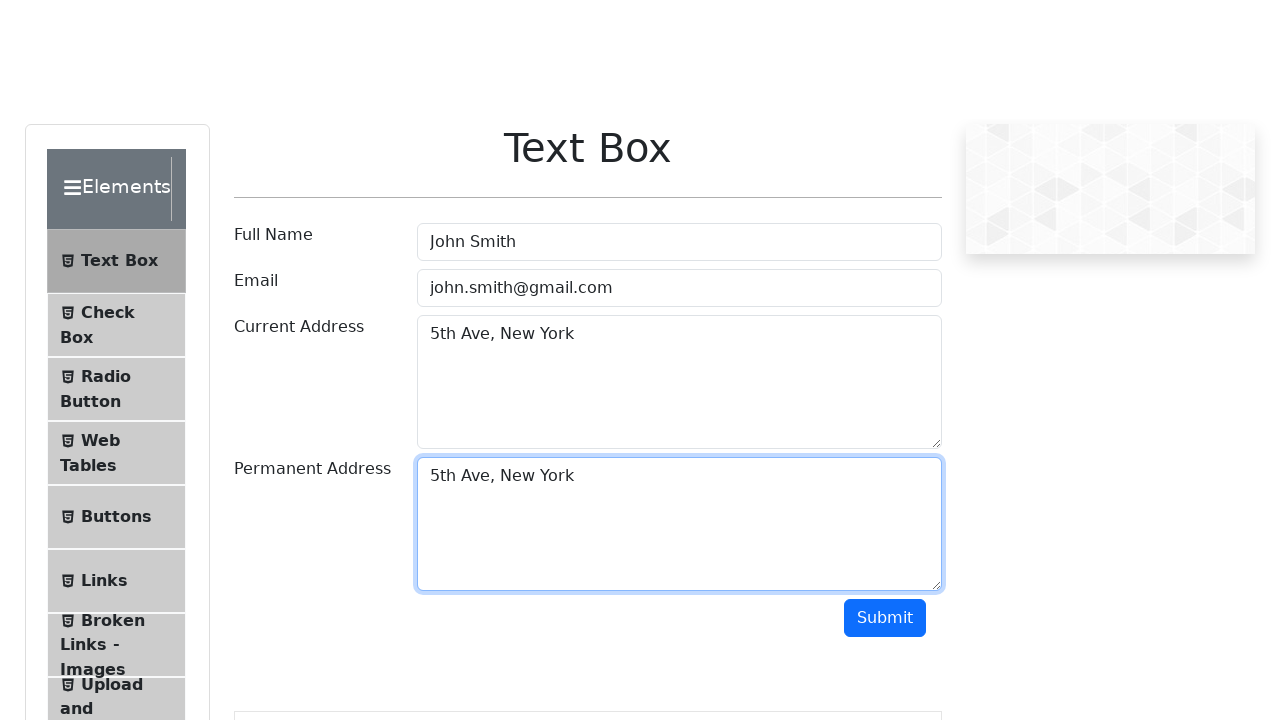

Clicked submit button to submit the form at (885, 19) on button#submit
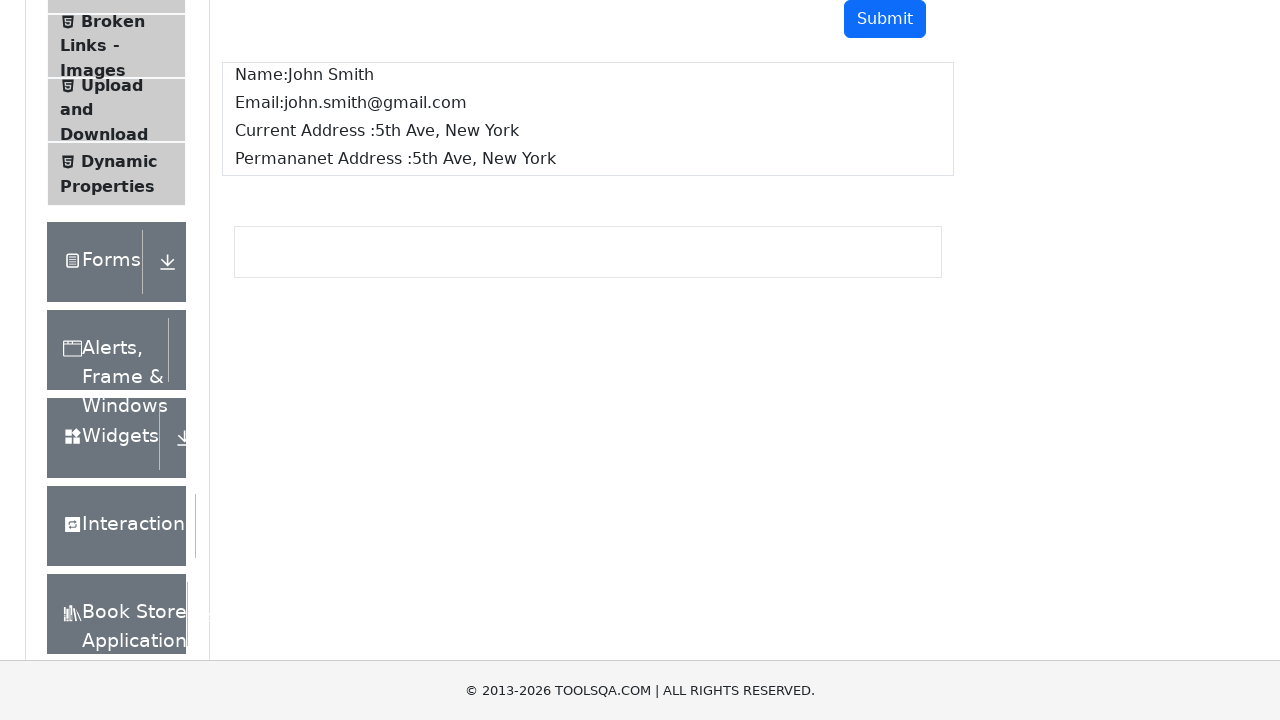

Form submission successful, output section loaded
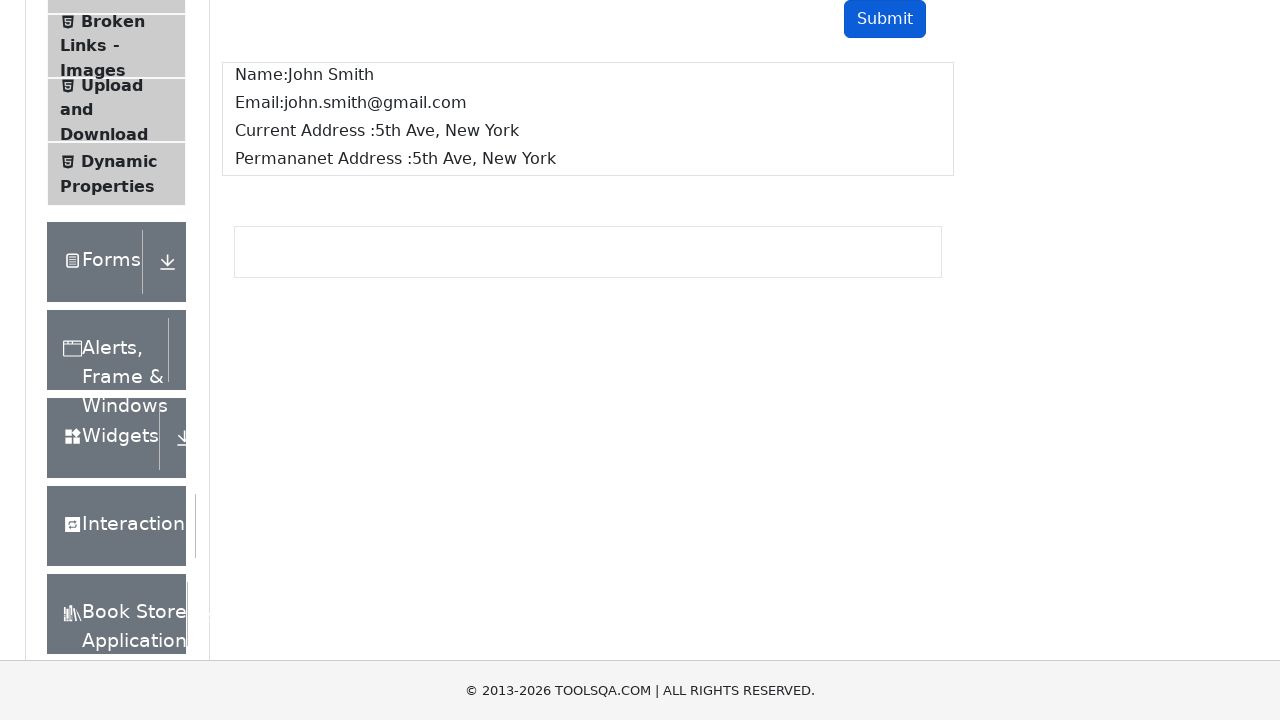

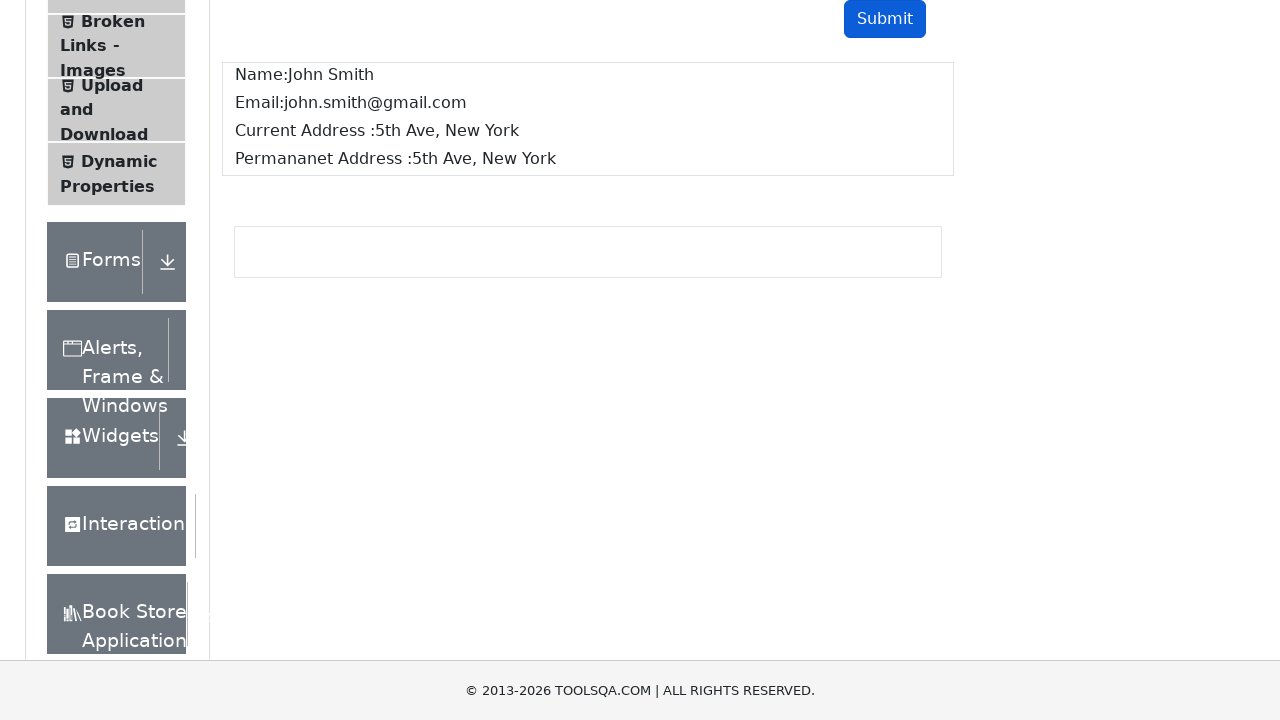